Tests input field functionality by navigating to inputs page, filling a value, and verifying the input value

Starting URL: https://practice.cydeo.com/

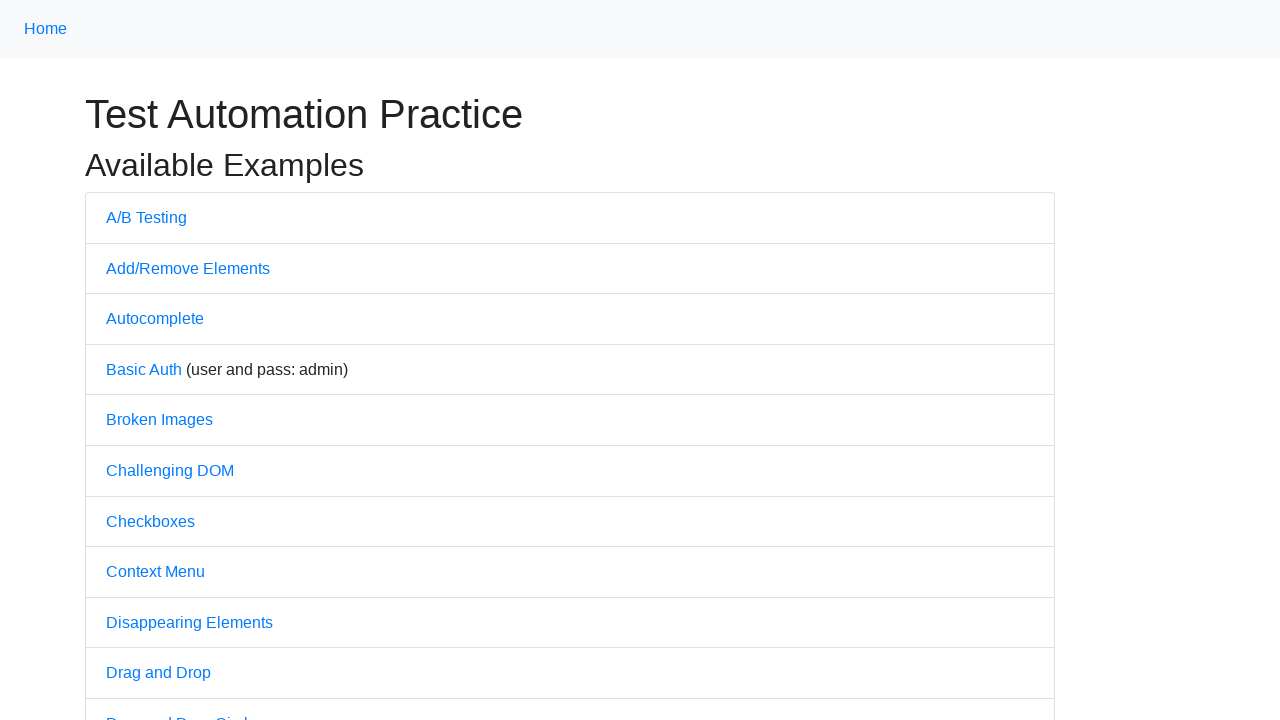

Clicked on Inputs link at (128, 361) on internal:text="Inputs"i
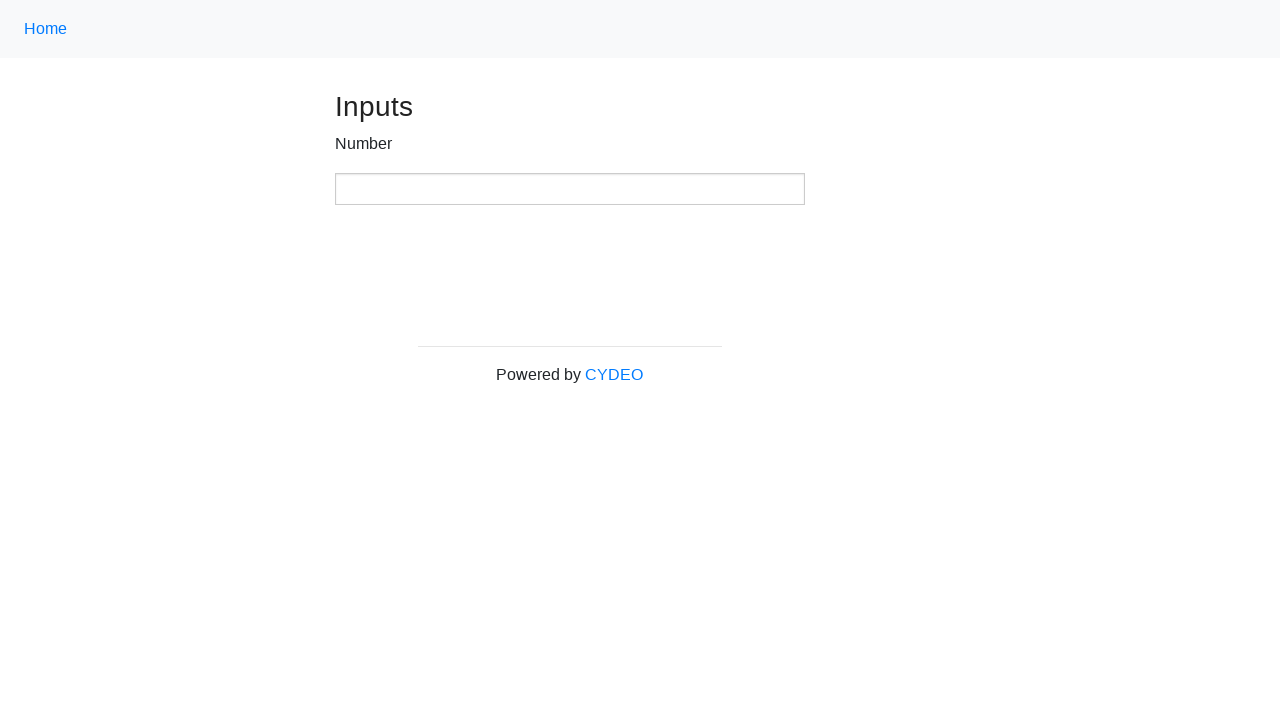

Filled number input field with value '100' on //input[@type='number']
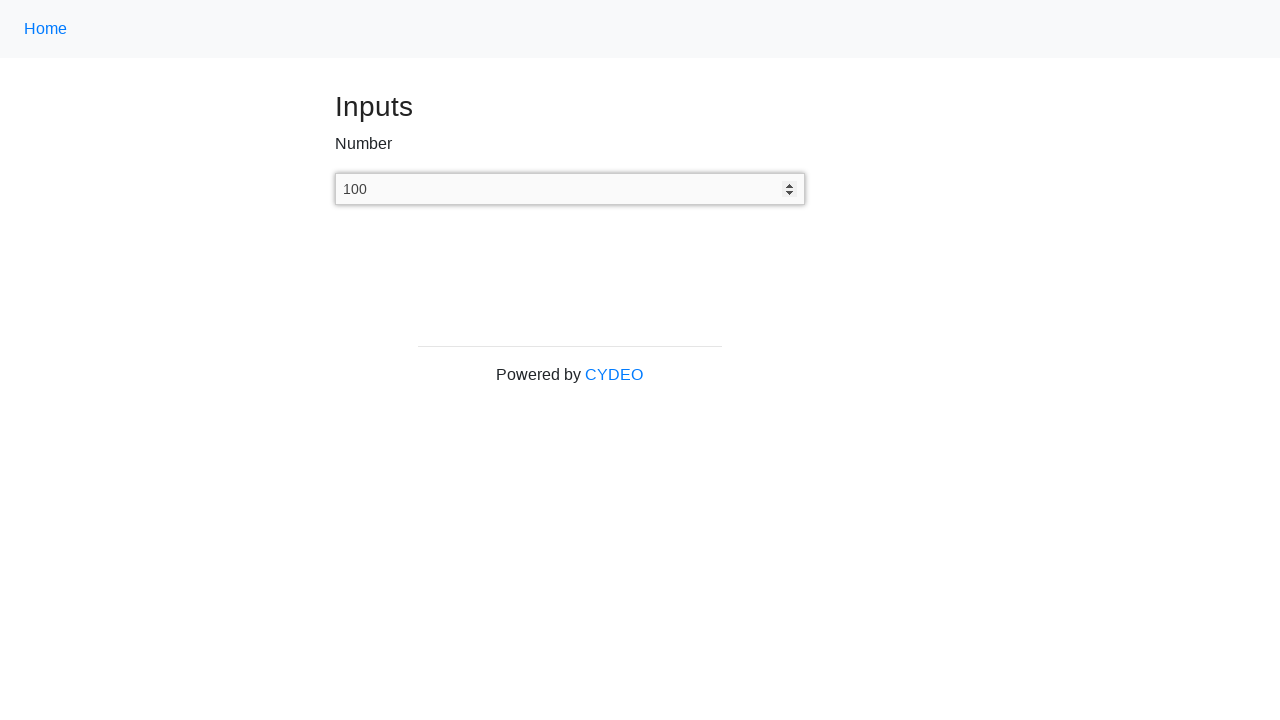

Retrieved input value from number field
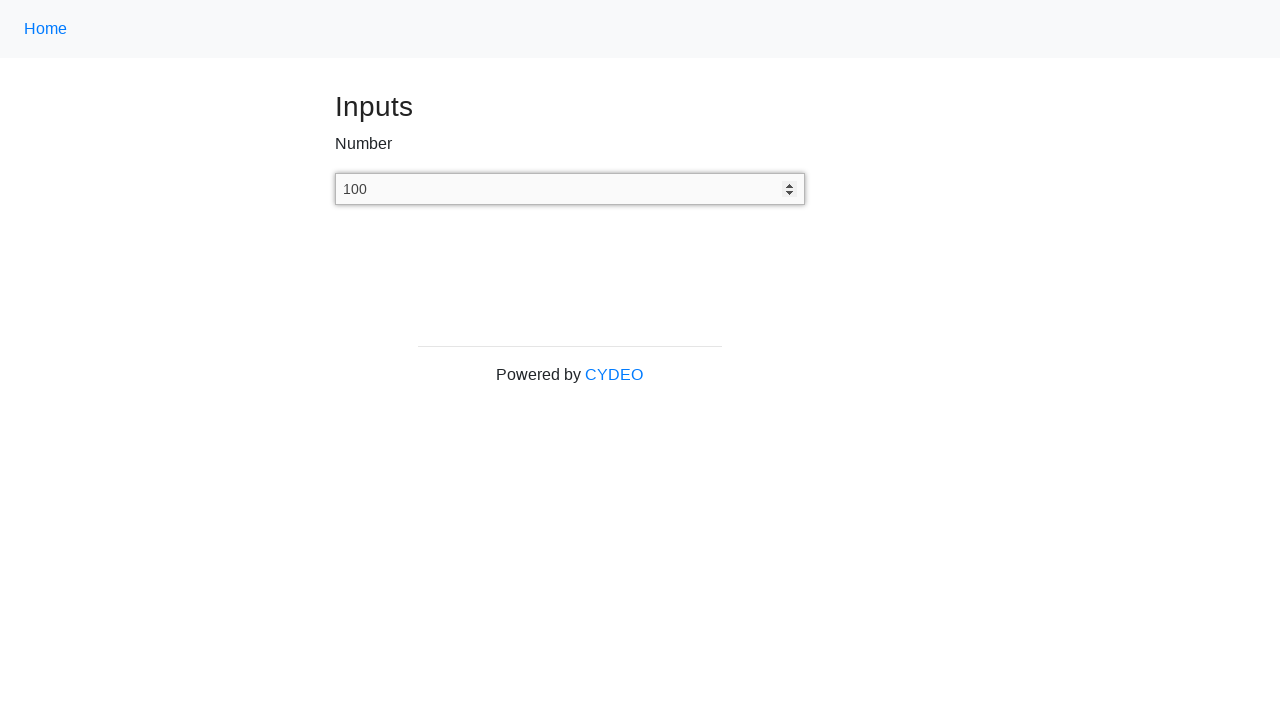

Verified that input value equals '100'
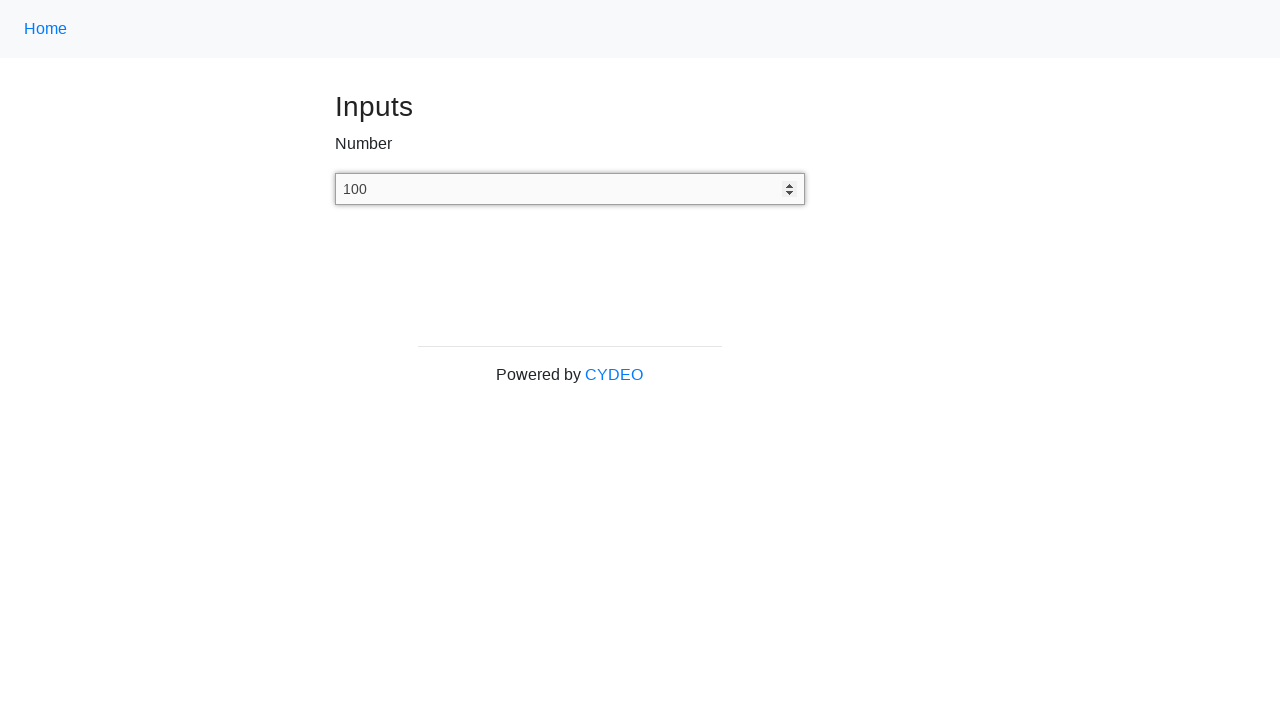

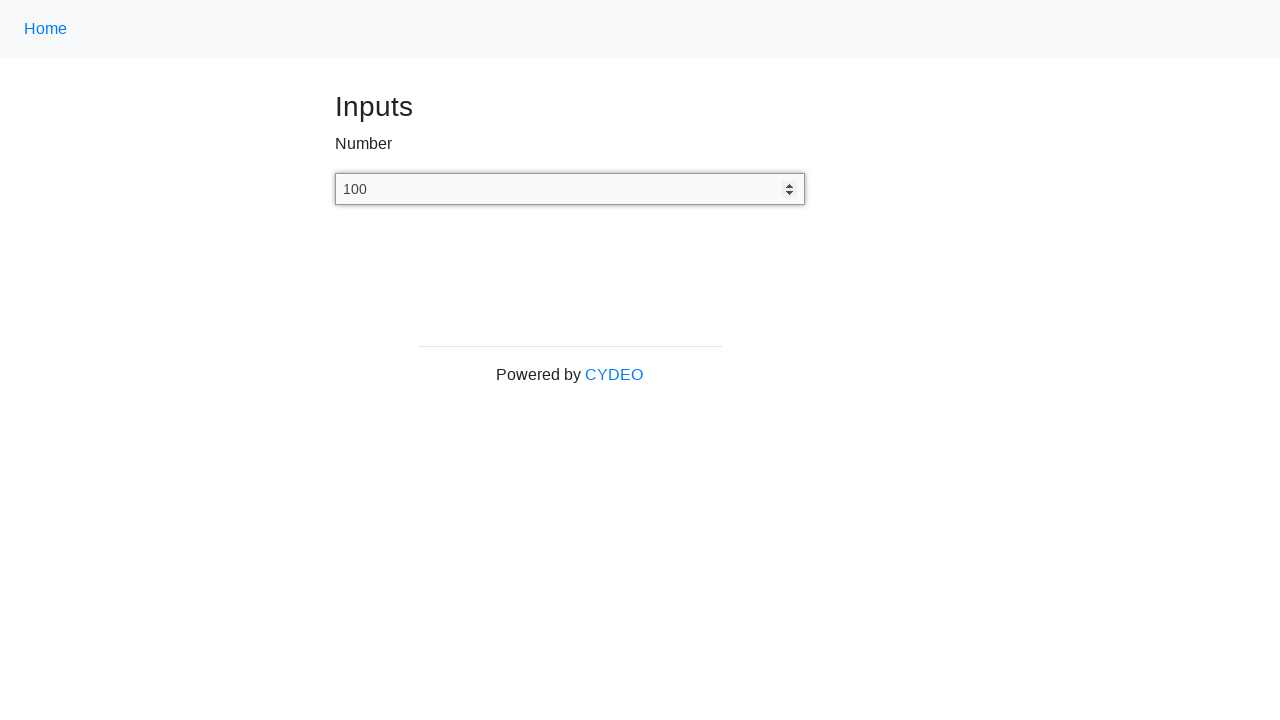